Tests click action on a button by verifying it's enabled and clicking it

Starting URL: https://demoqa.com/buttons

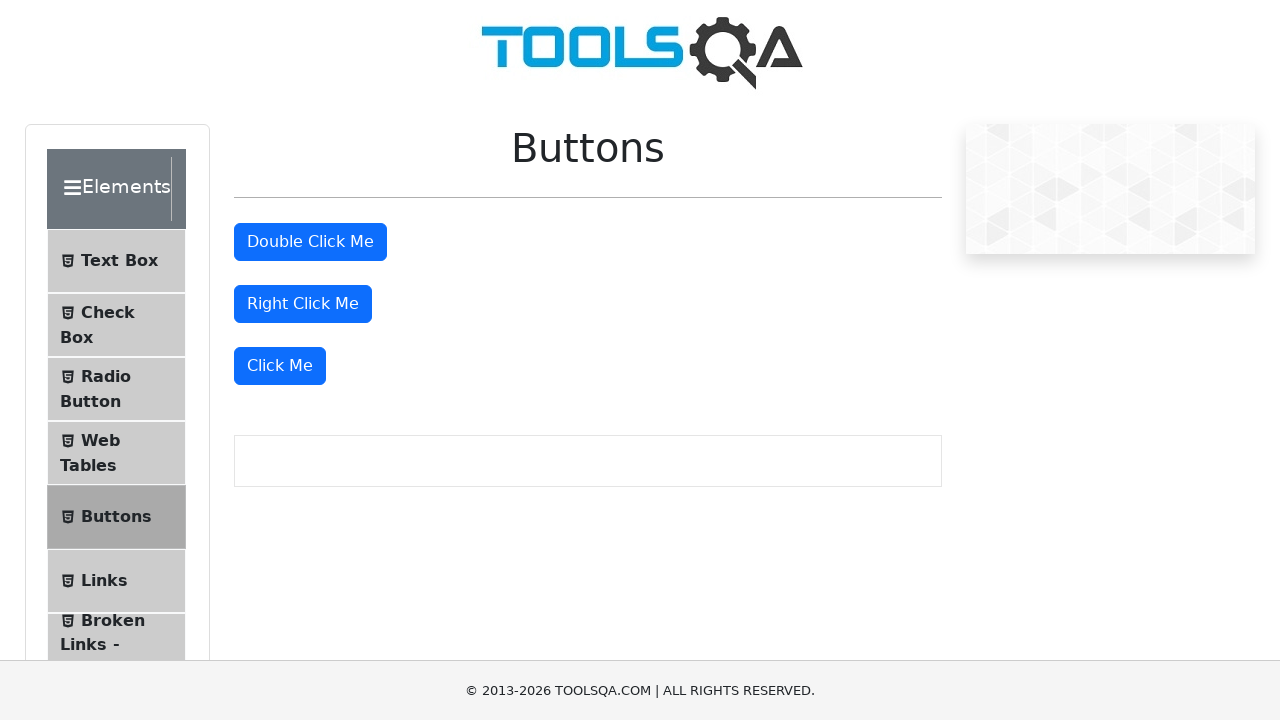

Located the third 'Click me' button on the page
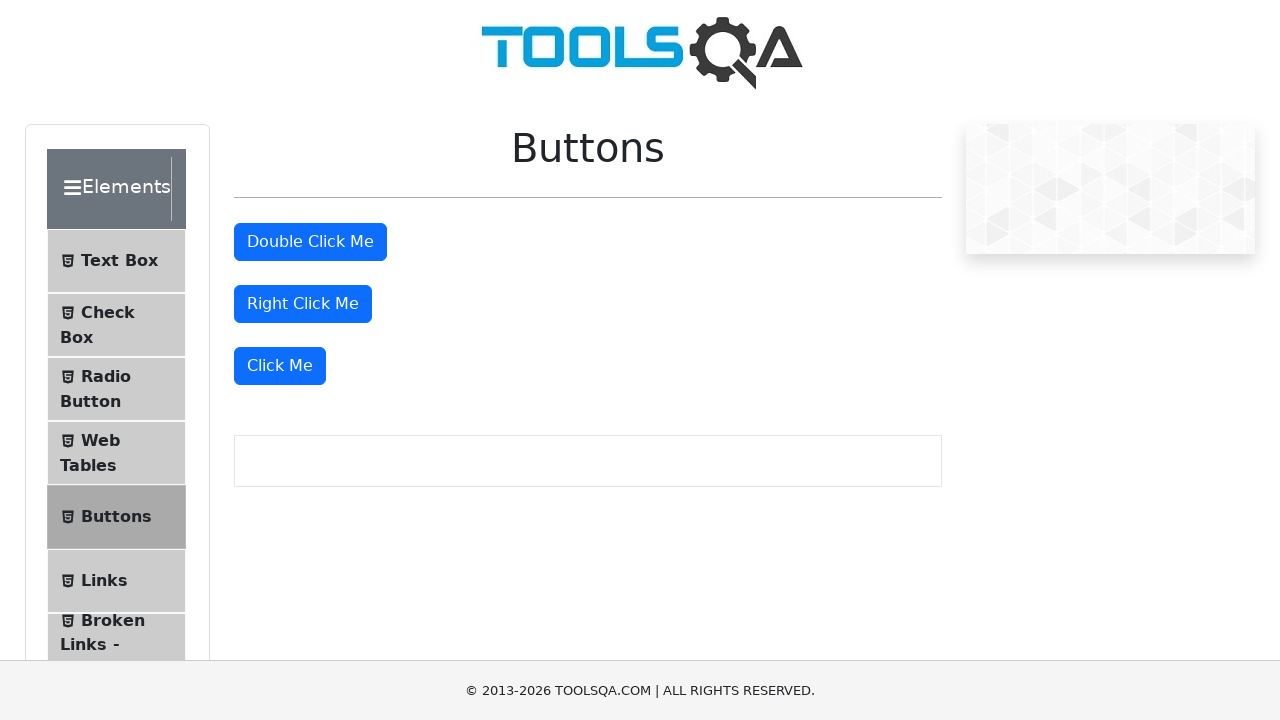

Verified that the button is enabled
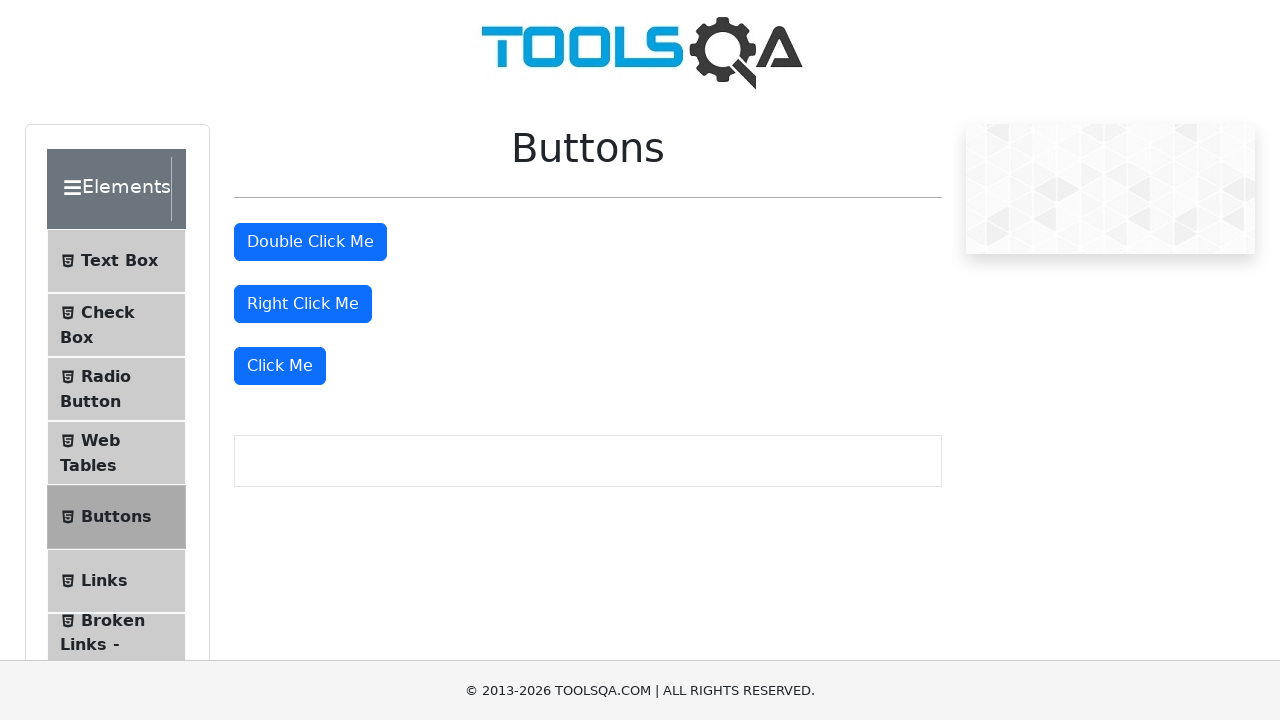

Clicked the enabled button at (280, 366) on text=Click me >> nth=2
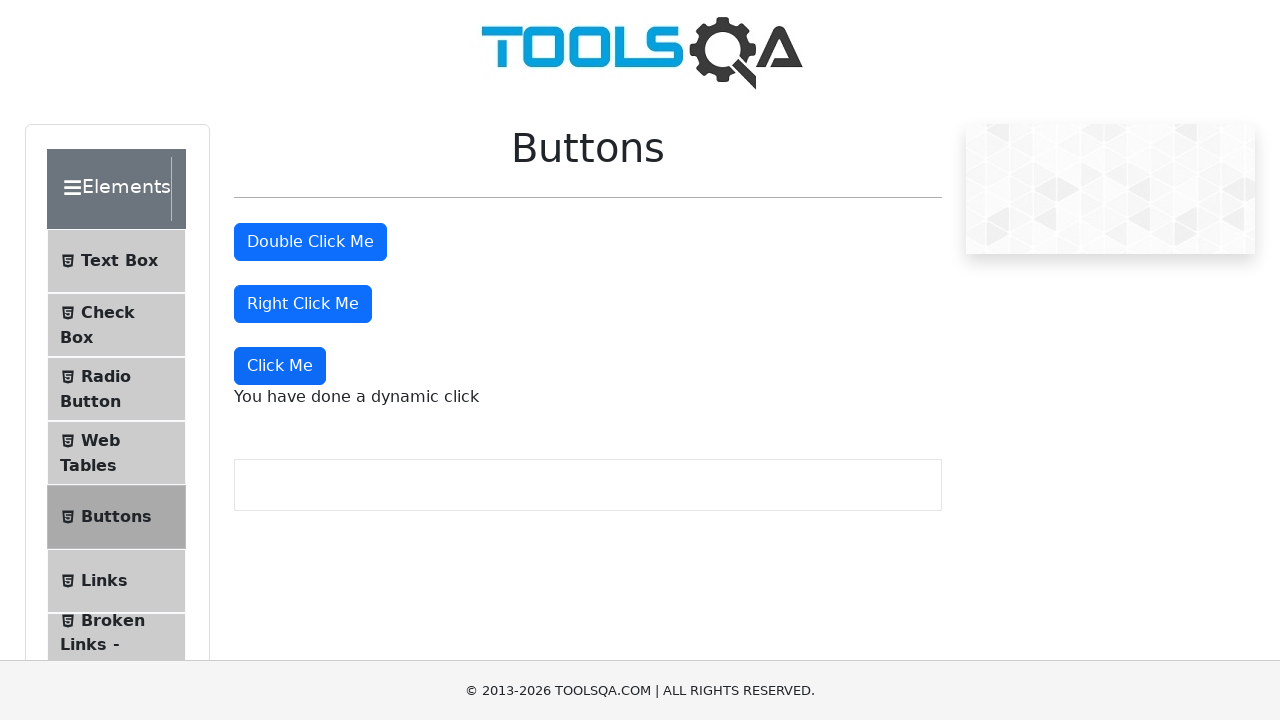

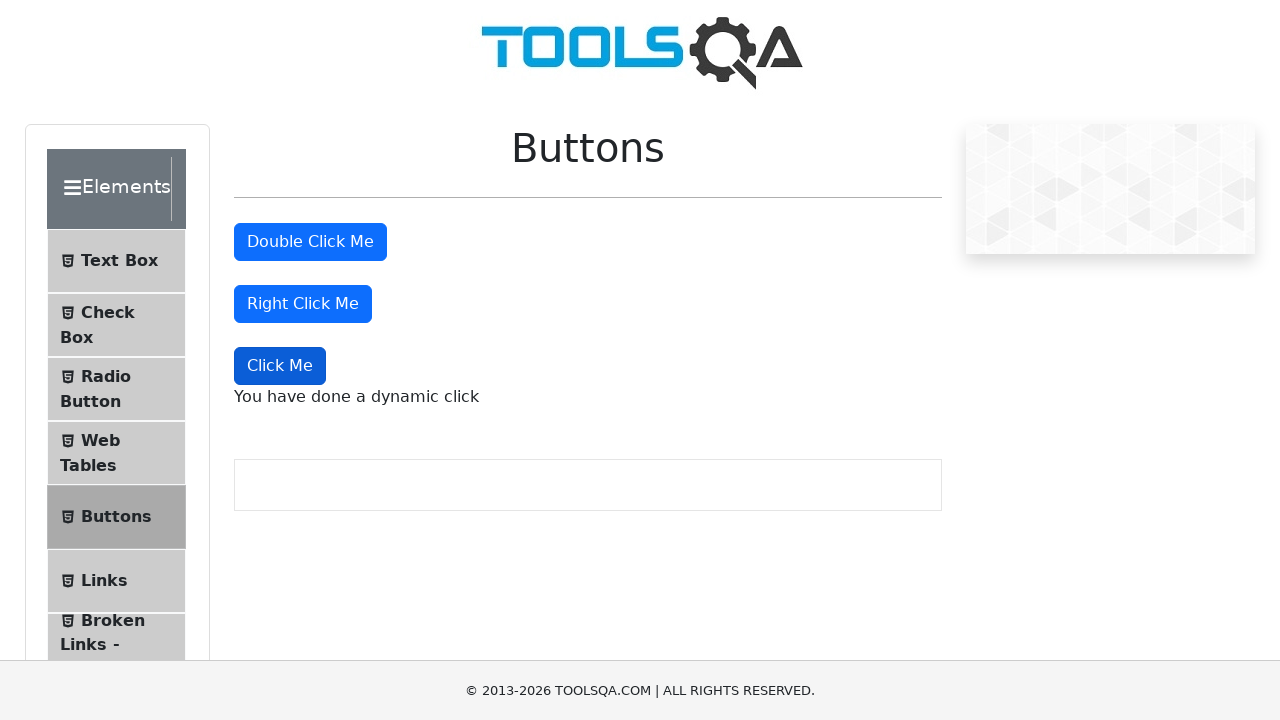